Tests handling a JavaScript prompt dialog by entering text and accepting it, then verifying the entered text appears on the page

Starting URL: https://demoqa.com/alerts

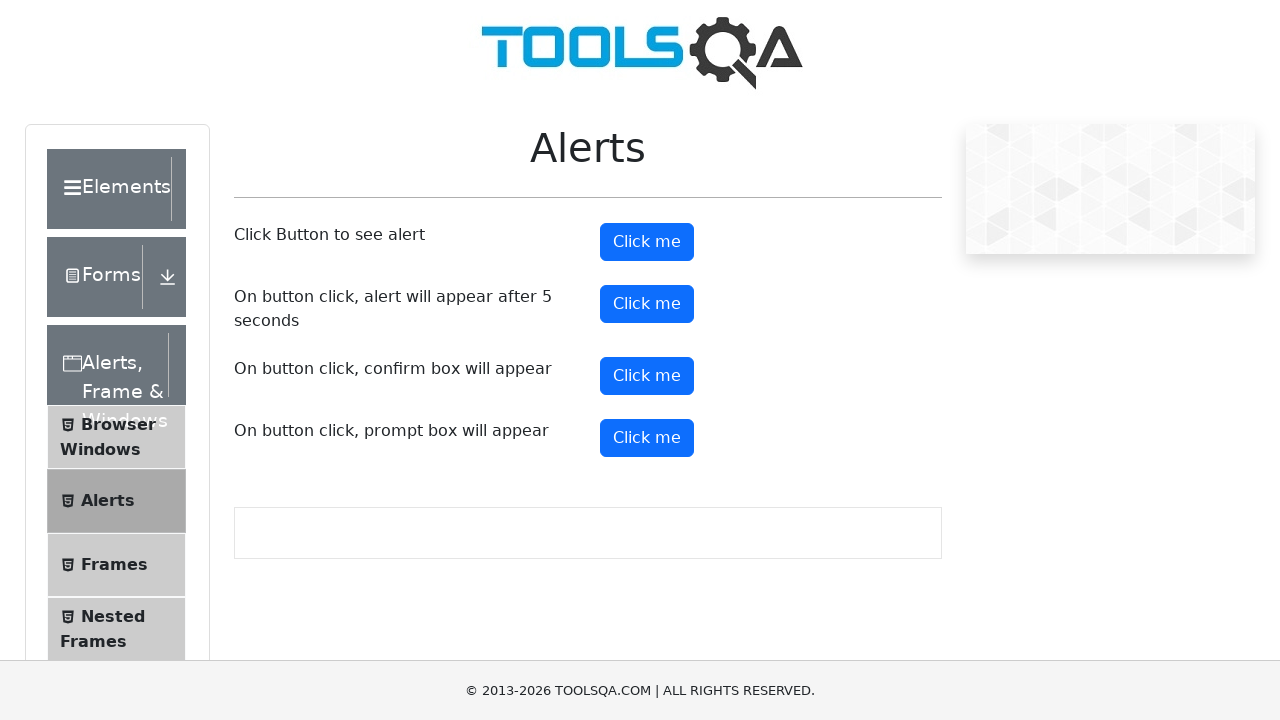

Set up dialog handler to accept prompt with text 'Alexander'
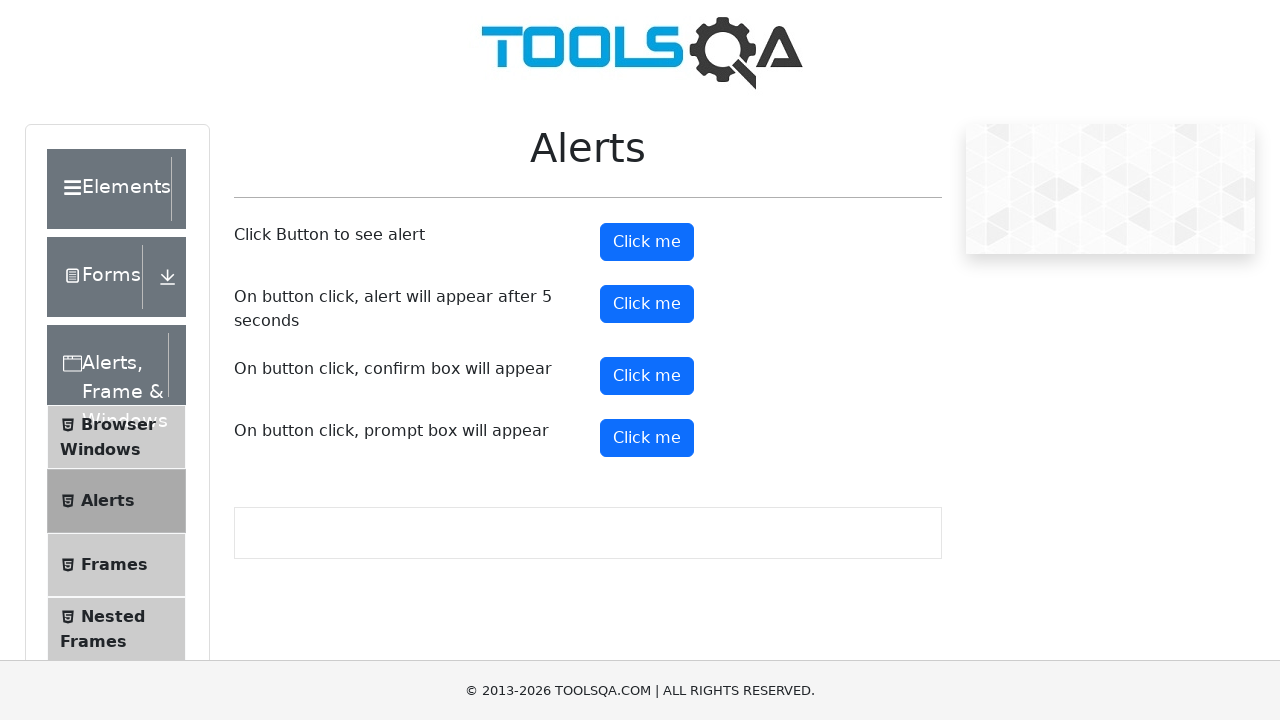

Clicked prompt button to trigger JavaScript prompt dialog at (647, 438) on #promtButton
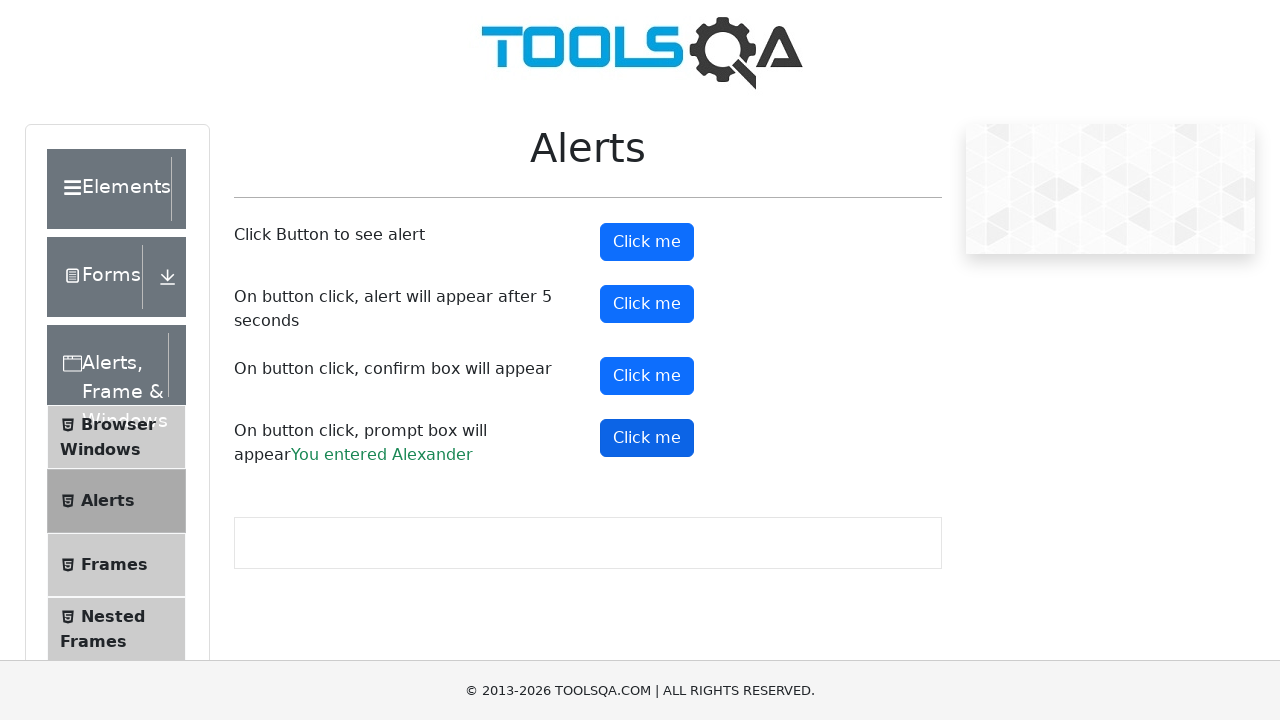

Prompt result text appeared on page after entering 'Alexander' and accepting dialog
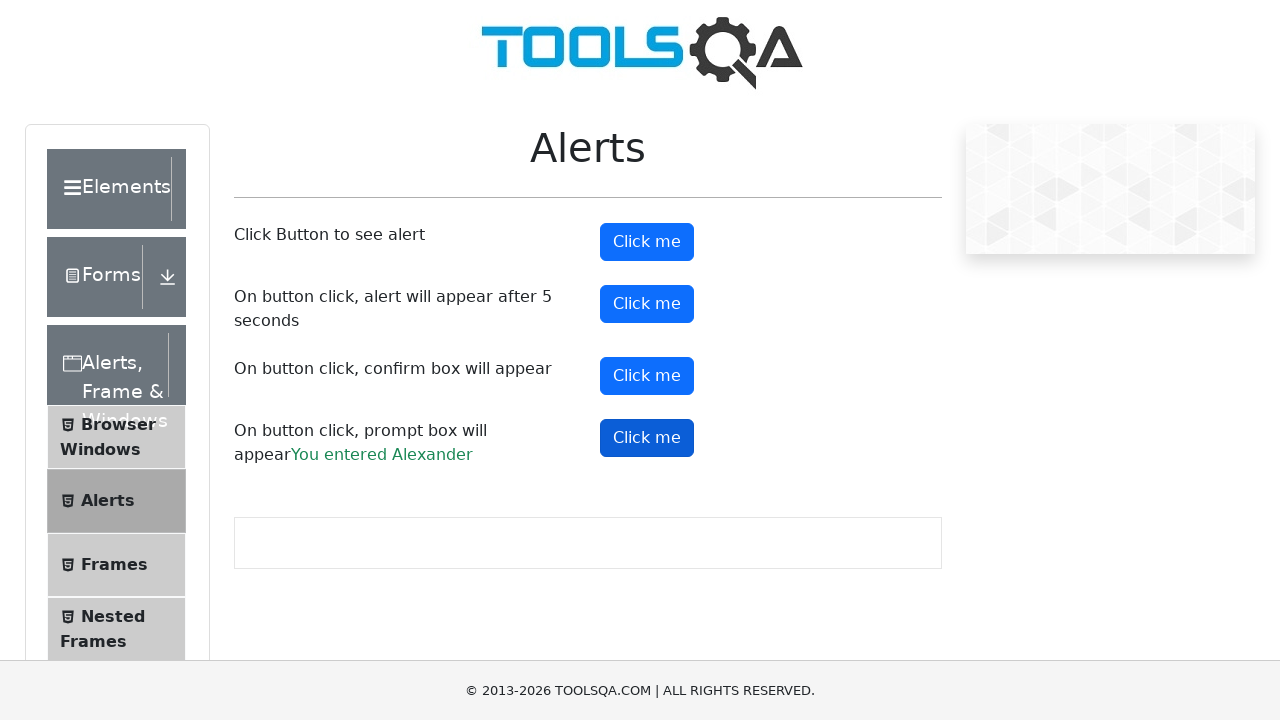

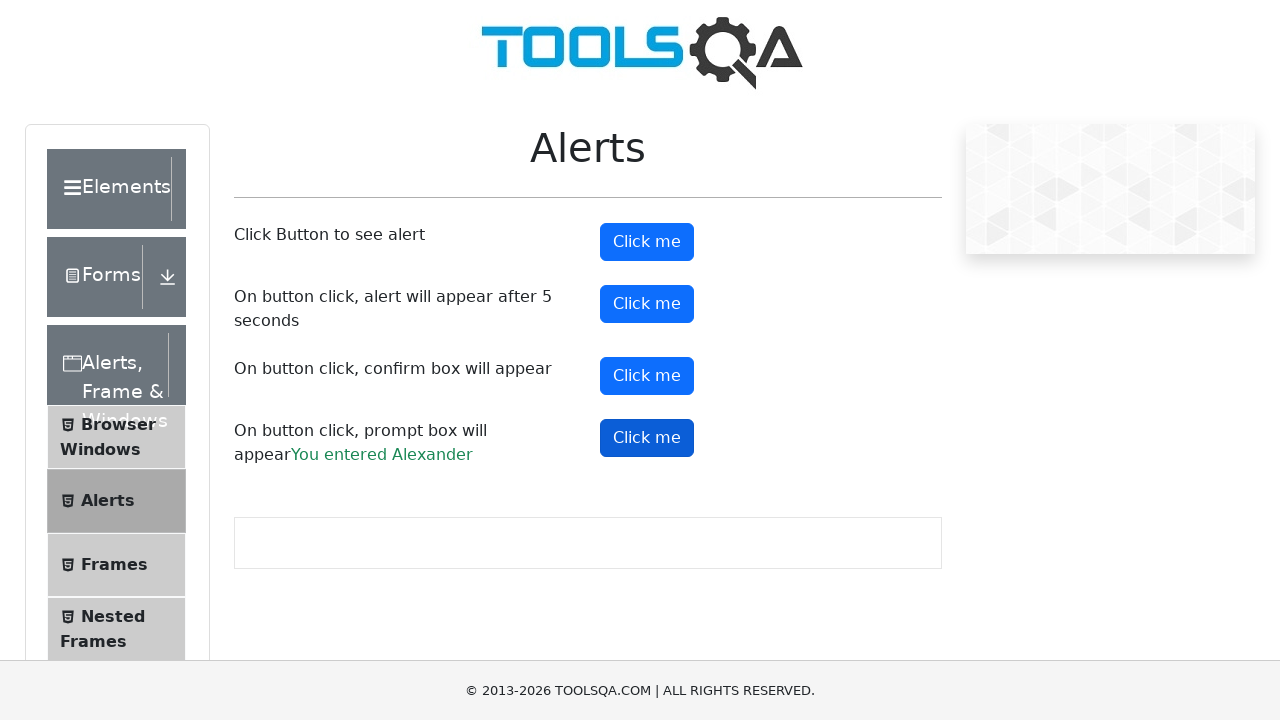